Tests that the Mount Sinai logo is displayed on the homepage by checking the visibility of the logo image element.

Starting URL: https://www.mountsinai.org/

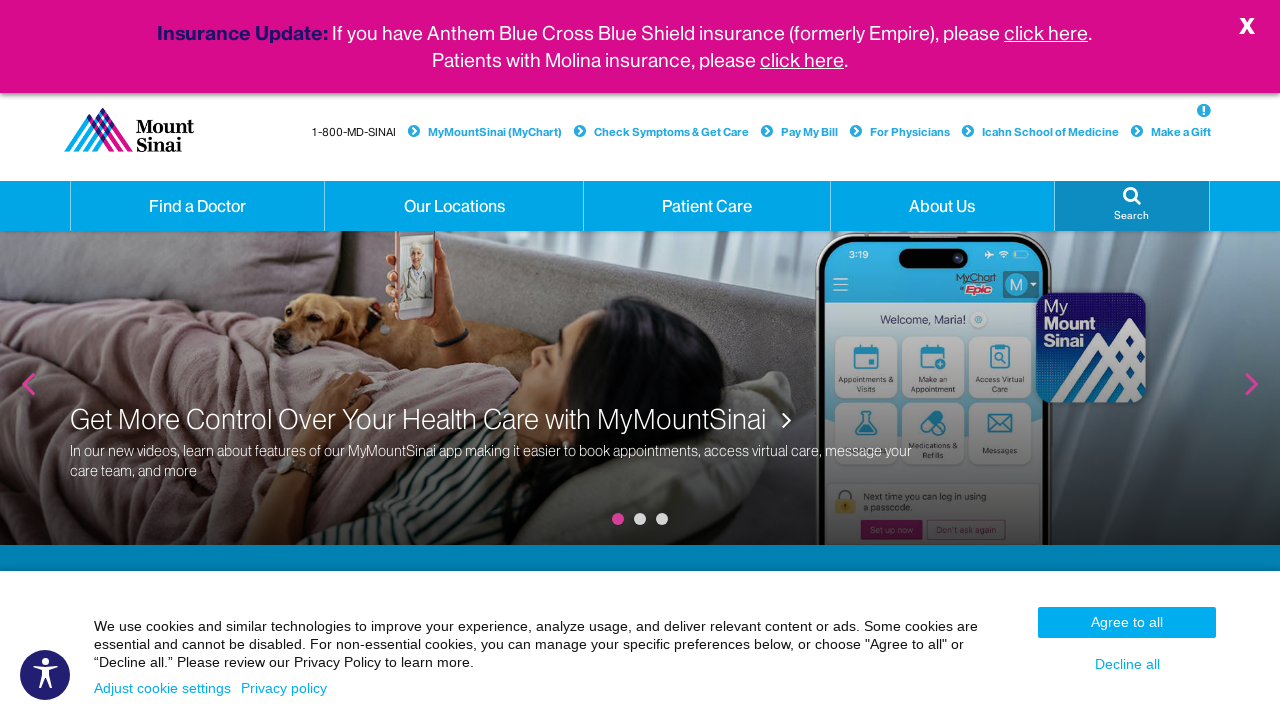

Located Mount Sinai logo image element
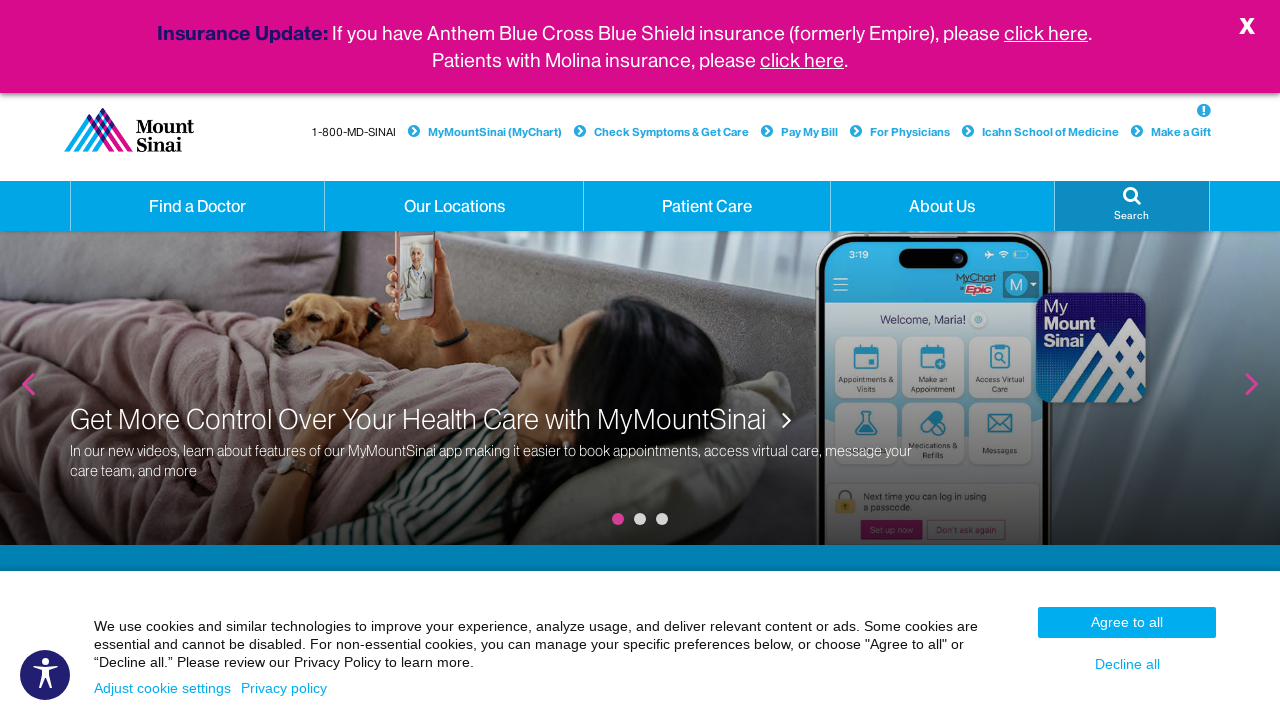

Waited for Mount Sinai logo to become visible
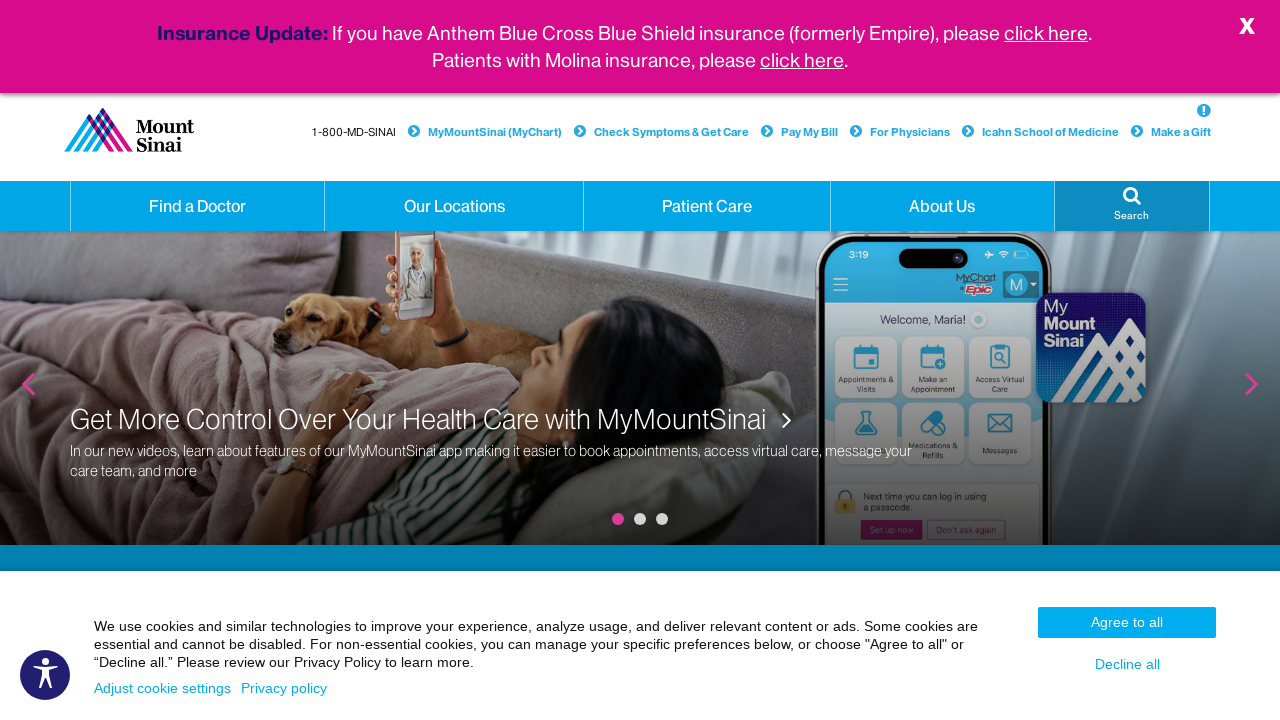

Verified that Mount Sinai logo is visible on the homepage
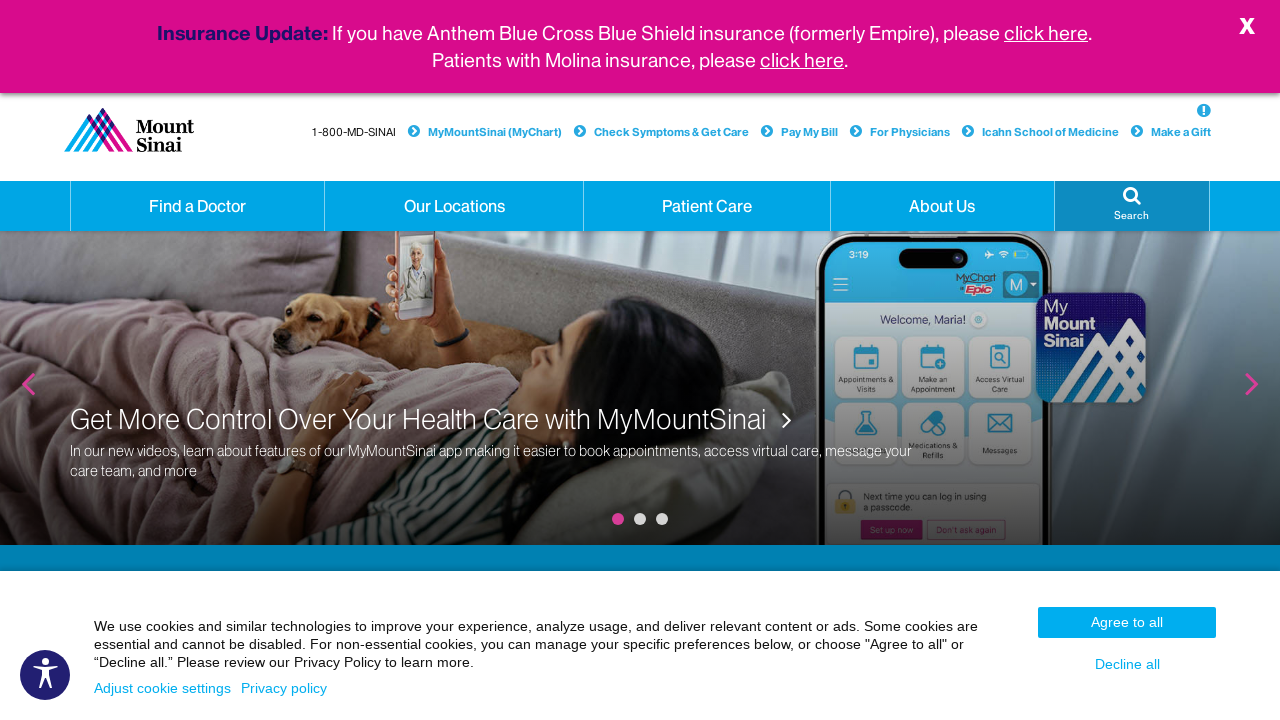

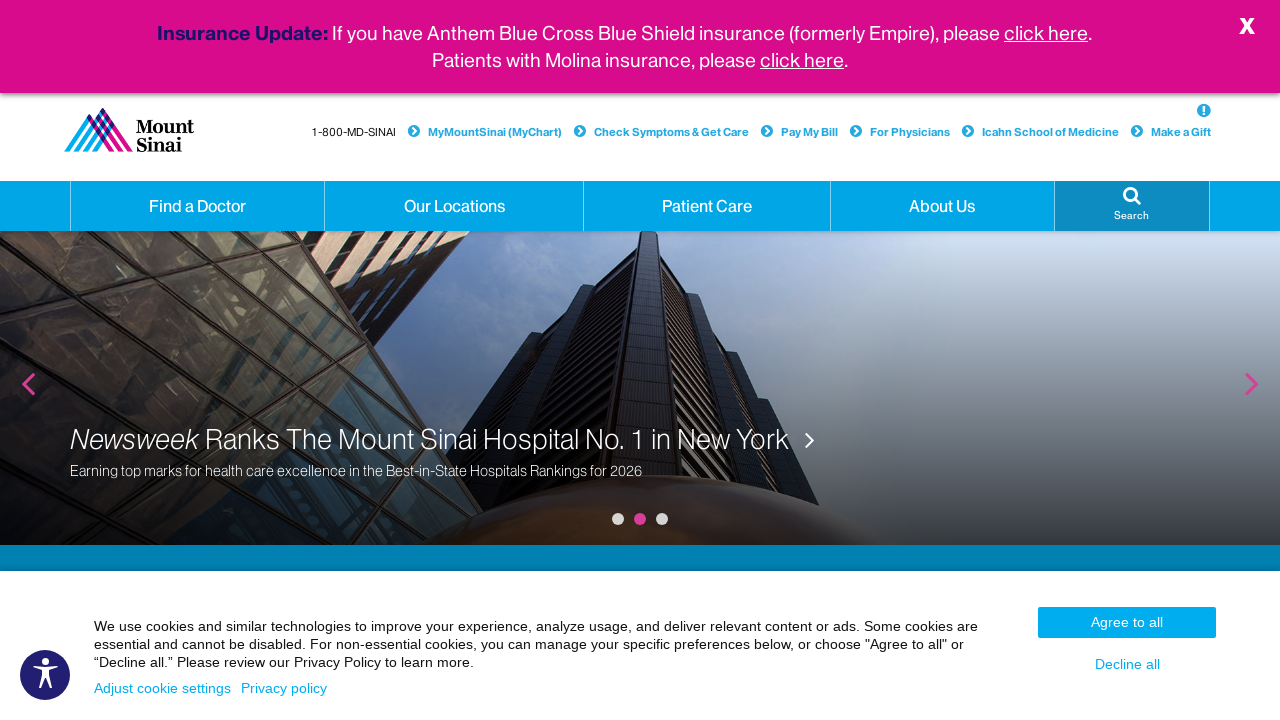